Tests checkbox interaction by clicking on a checkbox and verifying its selection state

Starting URL: http://the-internet.herokuapp.com/checkboxes

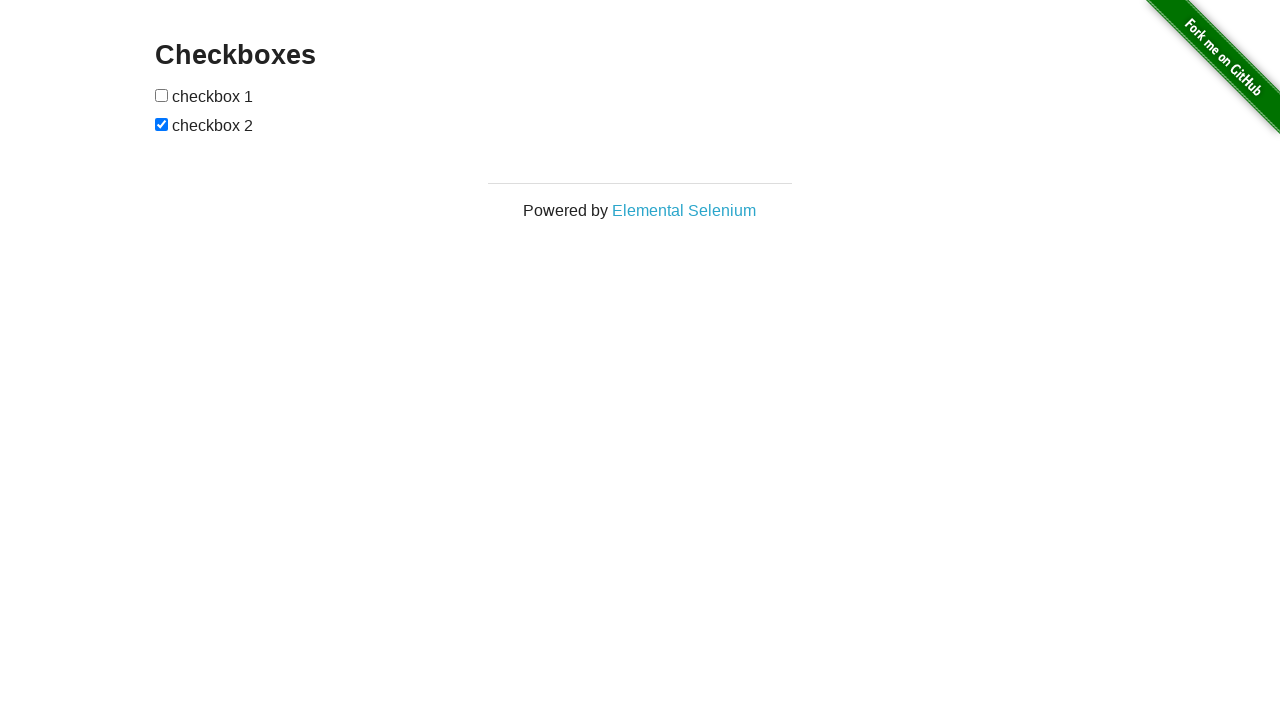

Clicked the first checkbox at (162, 95) on xpath=//*[@id='checkboxes']/input[1]
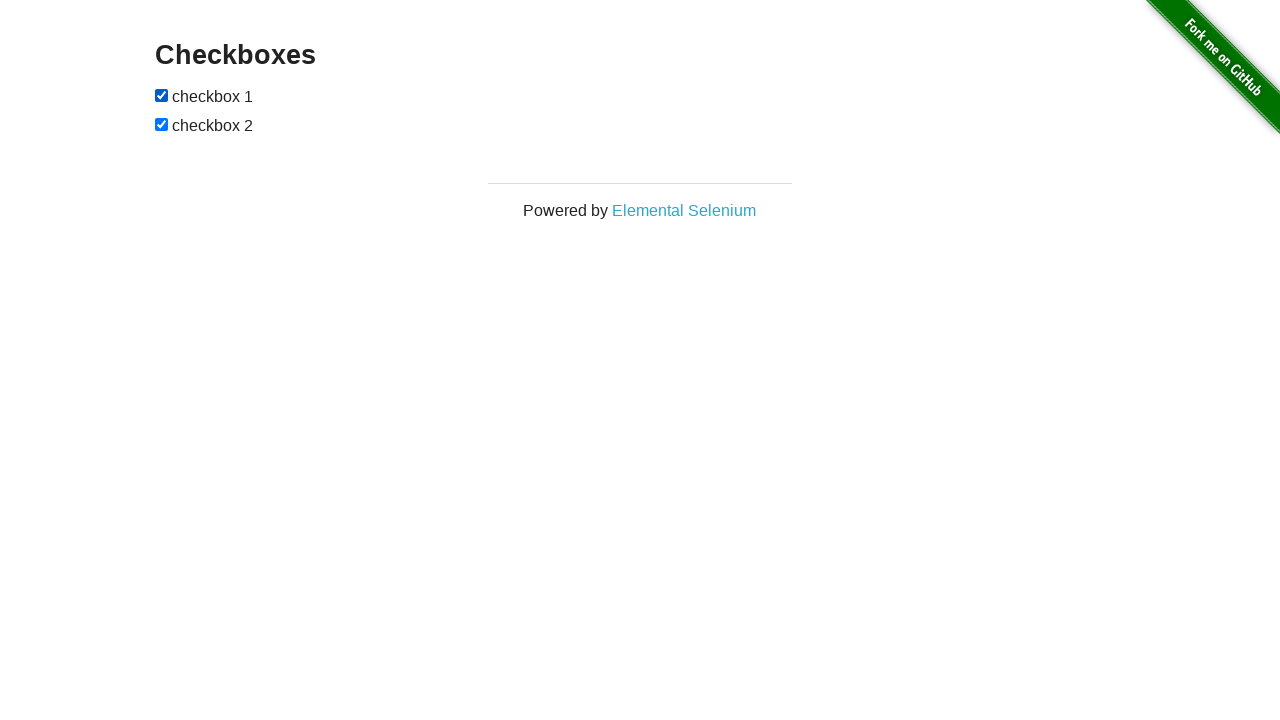

Located the first checkbox element
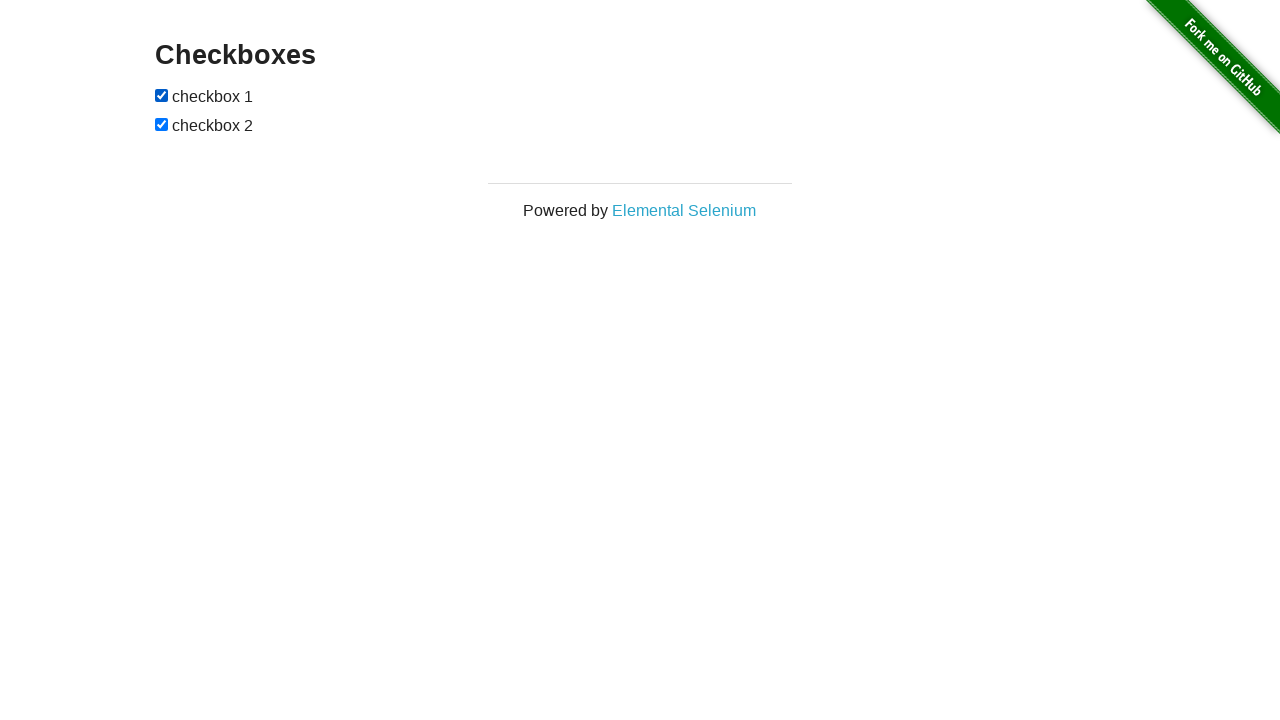

Verified first checkbox is visible
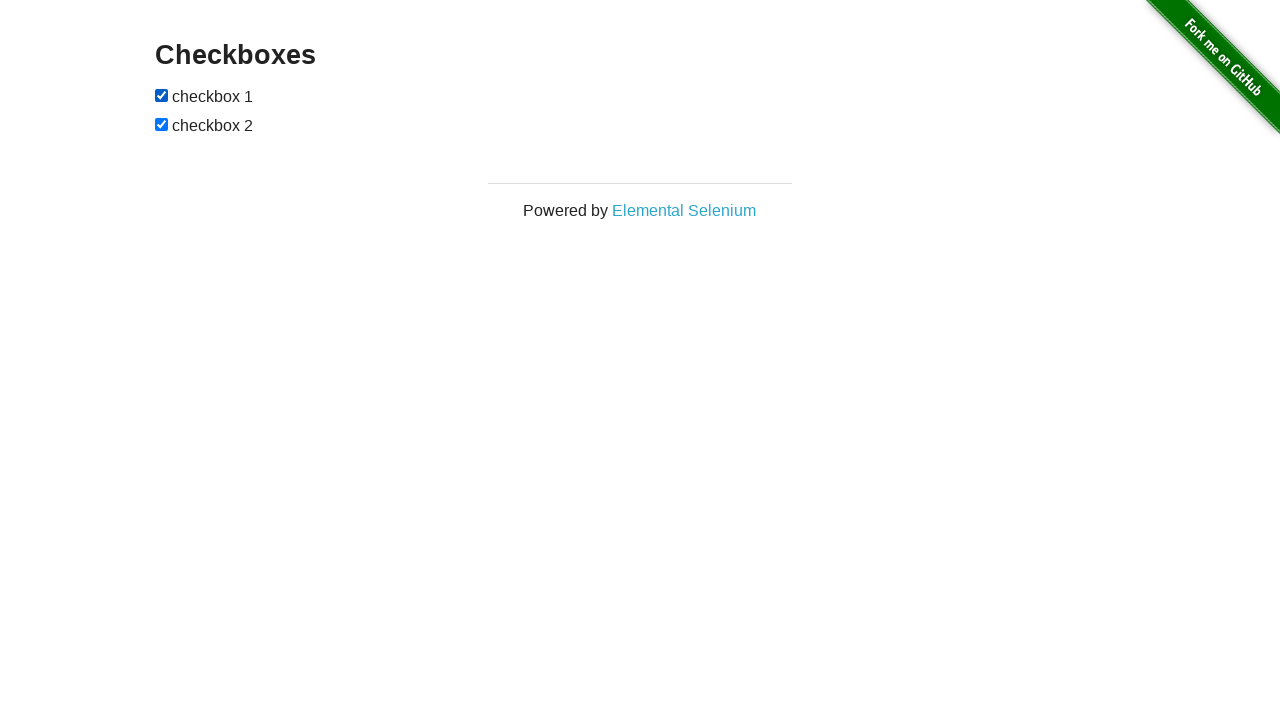

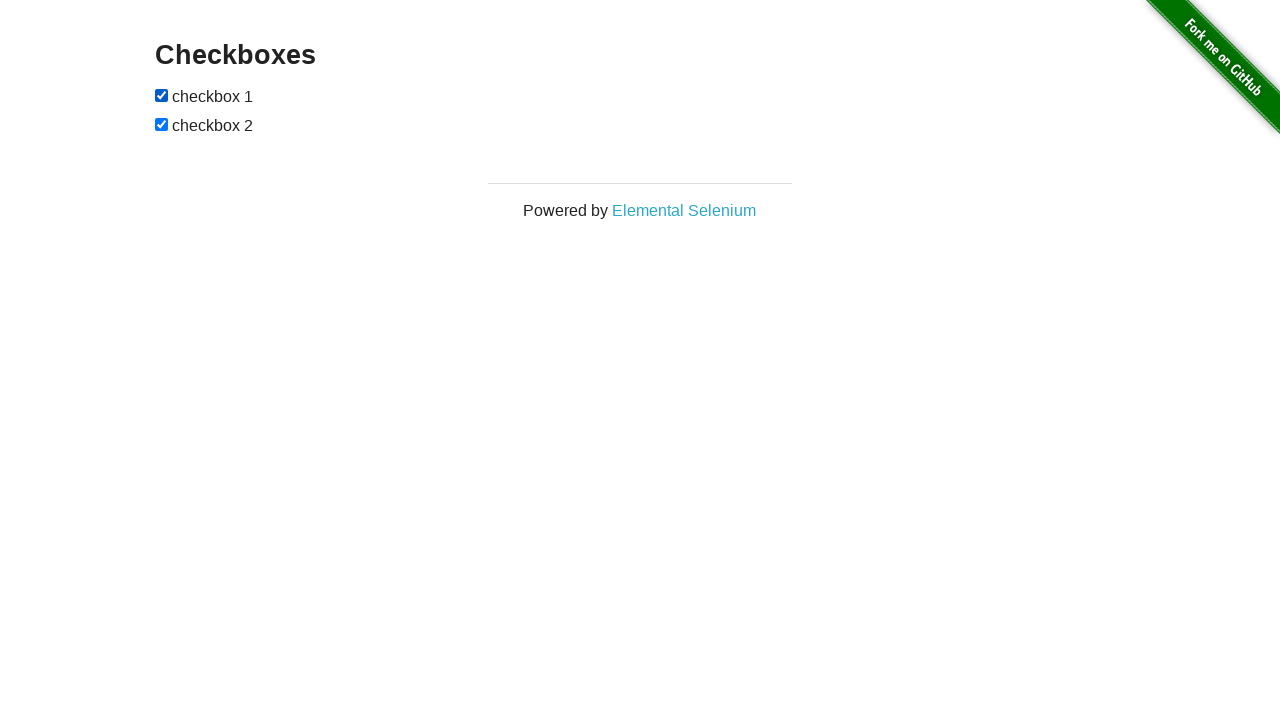